Tests clicking on "Submit new Language" menu item and verifies the submenu item is displayed

Starting URL: https://www.99-bottles-of-beer.net/

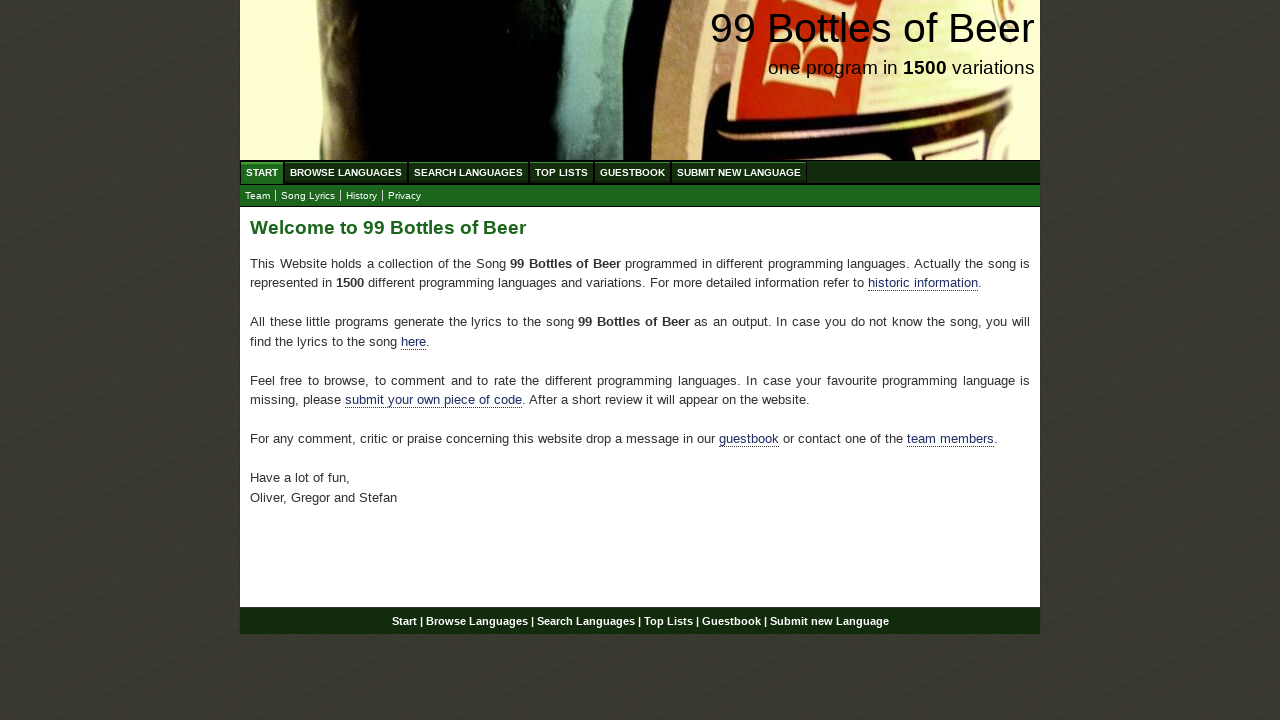

Clicked on 'Submit new Language' menu item at (739, 172) on a[href='/submitnewlanguage.html']
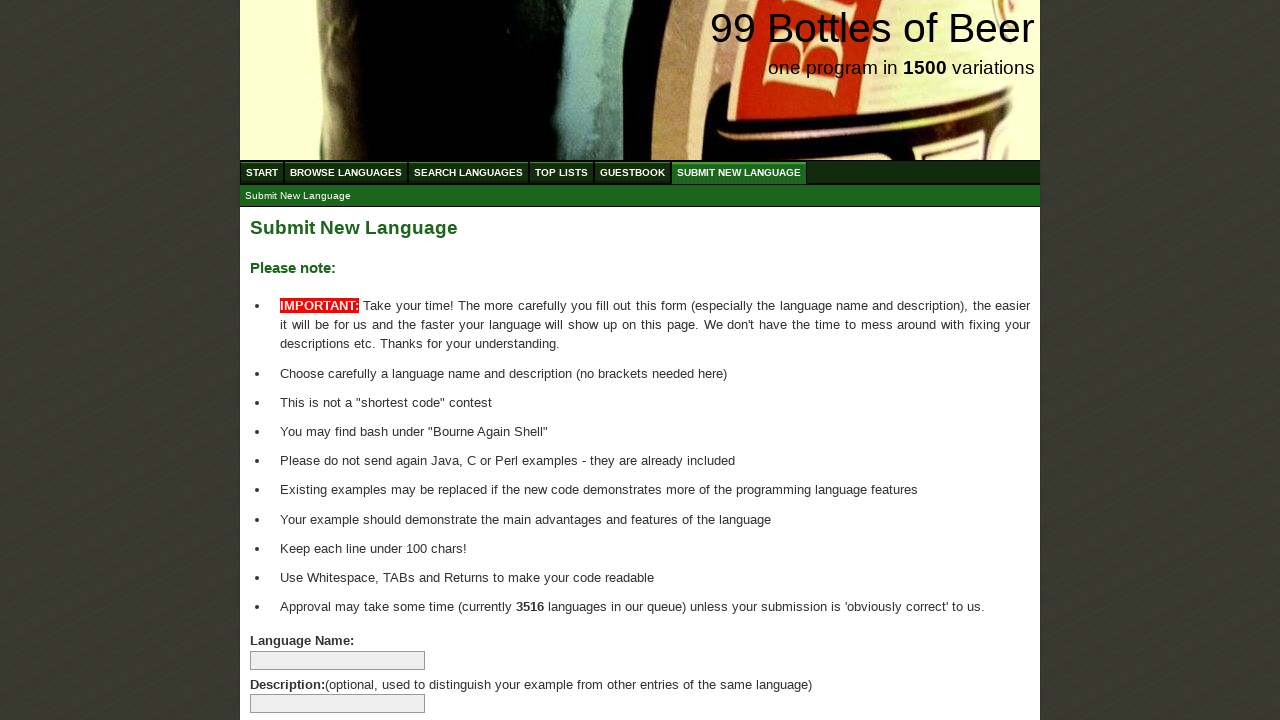

Verified submenu item for 'Submit new Language' is displayed
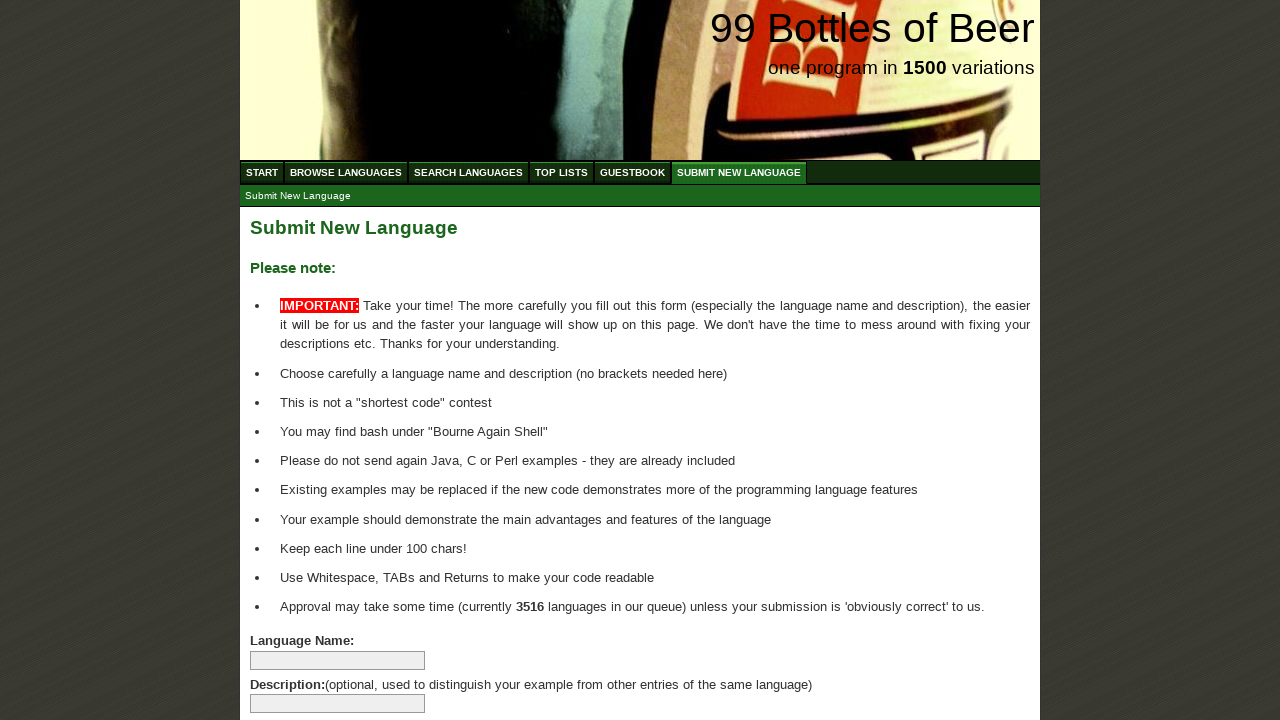

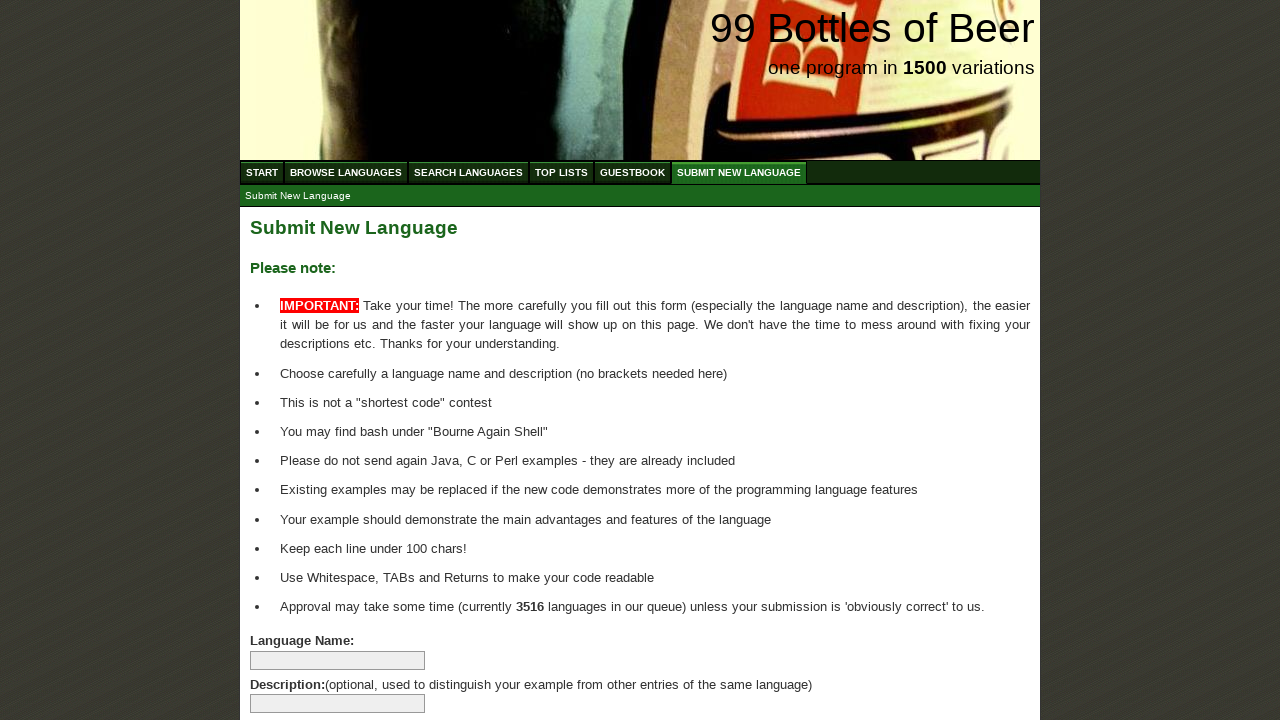